Tests interaction with a dummy ticket booking form by clicking on the billing country dropdown selector

Starting URL: https://www.dummyticket.com/dummy-ticket-for-visa-application/

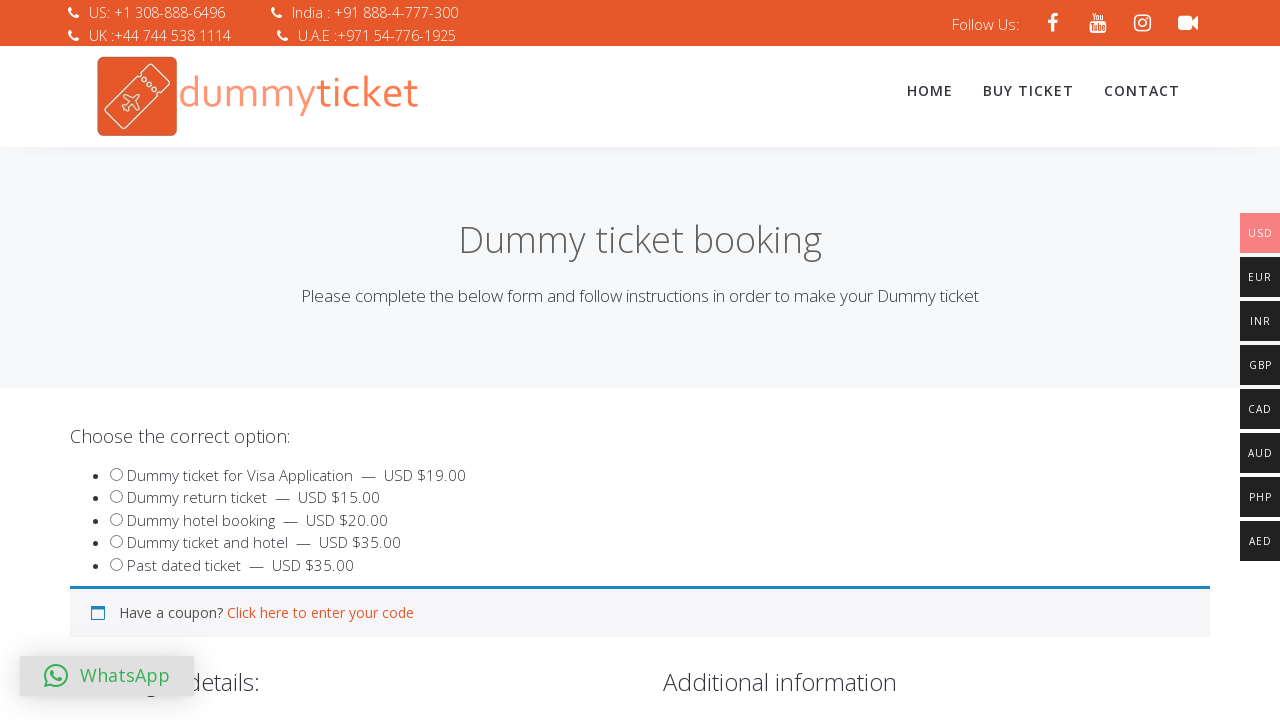

Clicked on the billing country dropdown selector at (344, 360) on #select2-billing_country-container
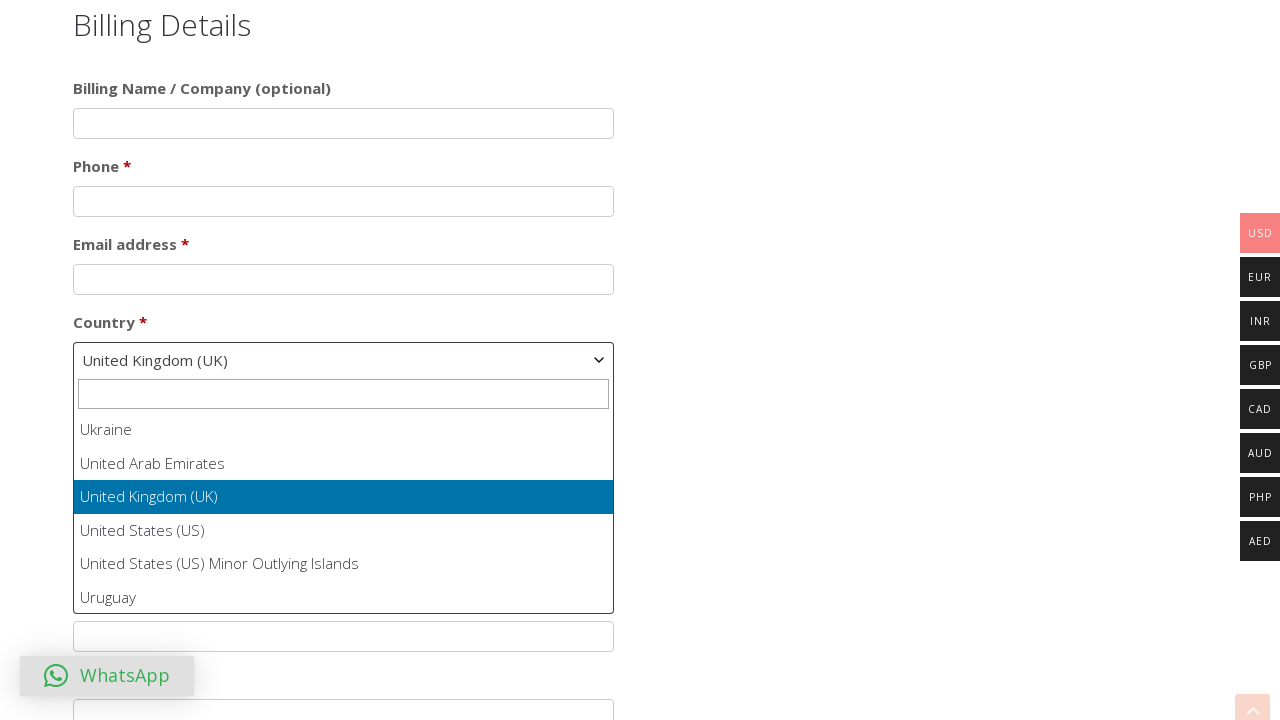

Dropdown options appeared
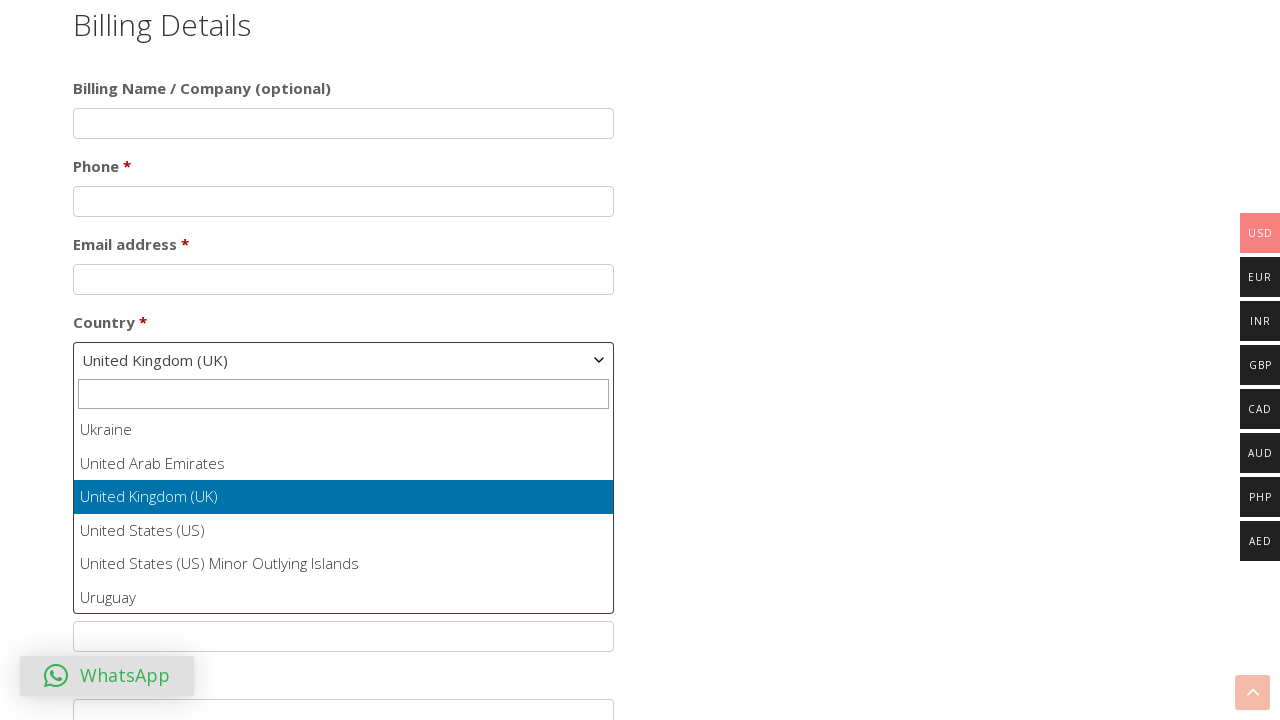

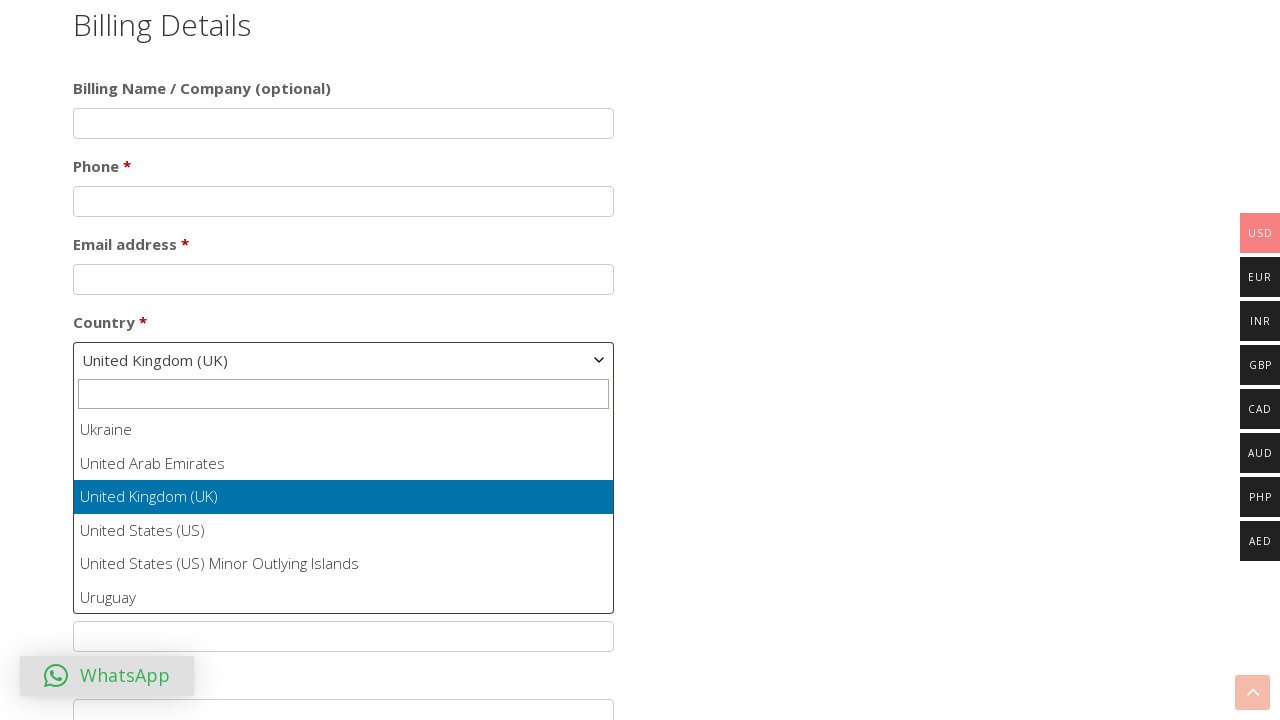